Tests browser back button navigation through filter states.

Starting URL: https://demo.playwright.dev/todomvc

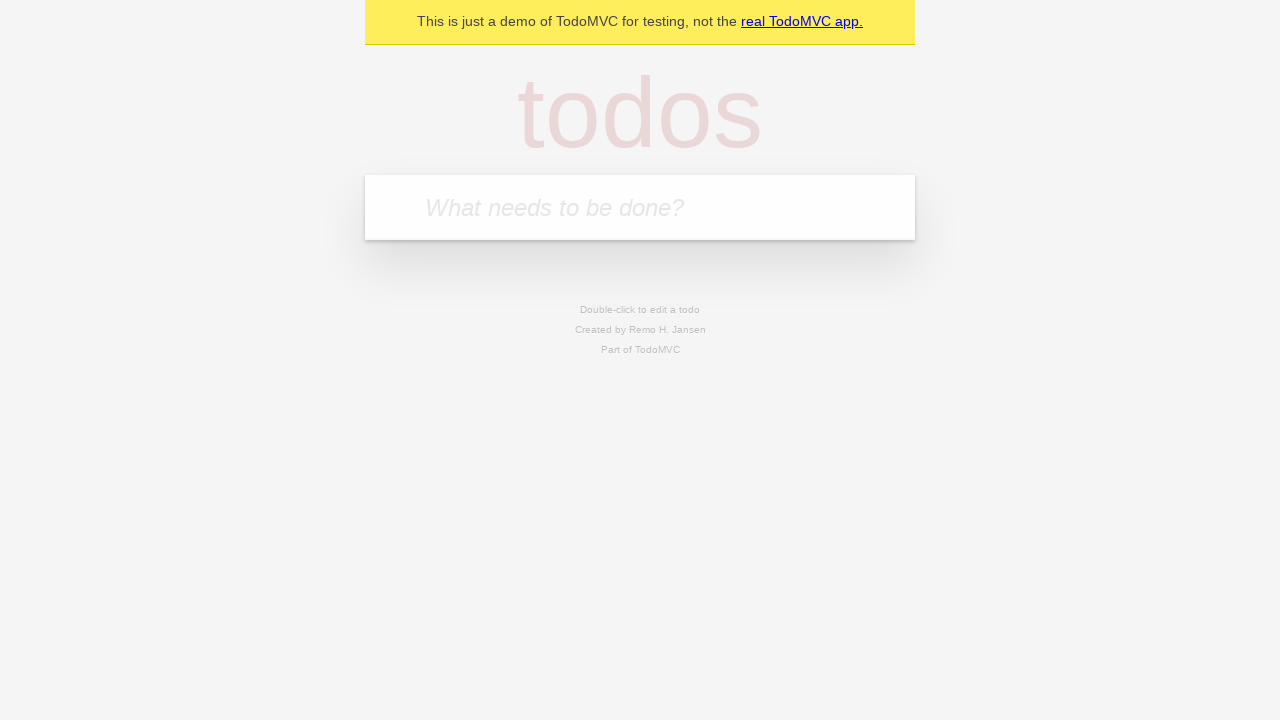

Filled new todo input with 'buy some cheese' on .new-todo
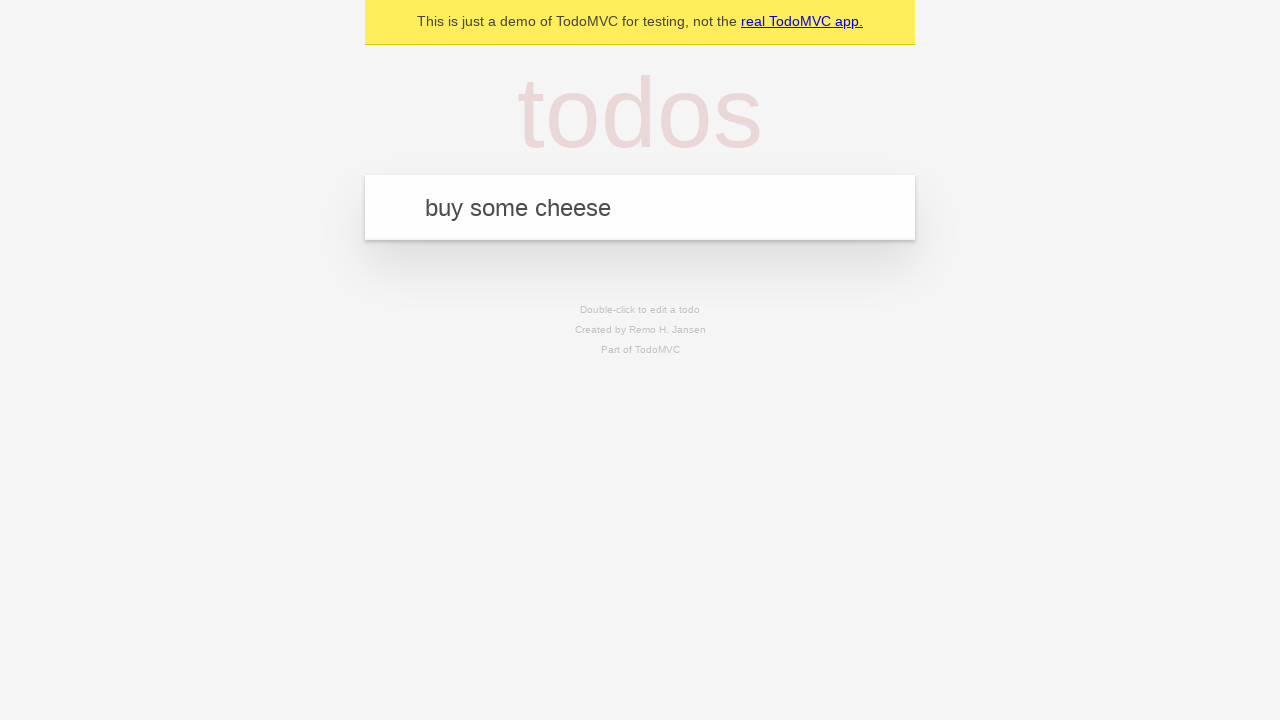

Pressed Enter to create first todo on .new-todo
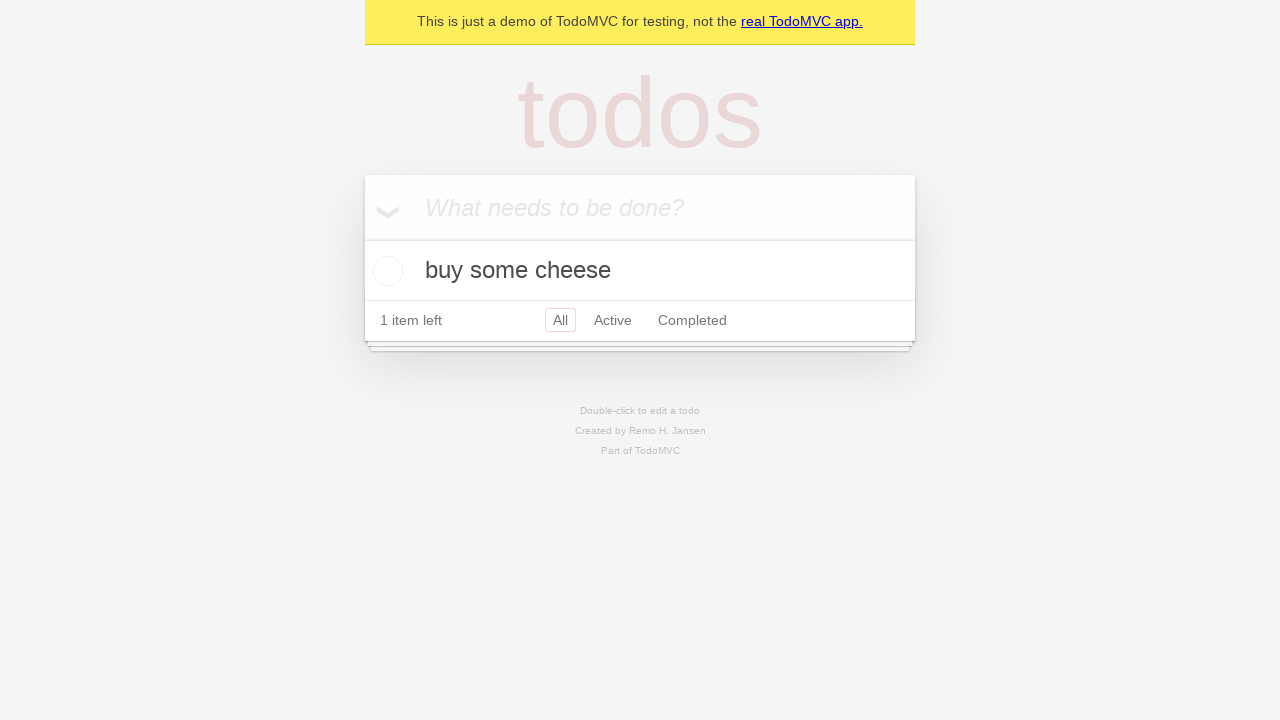

Filled new todo input with 'feed the cat' on .new-todo
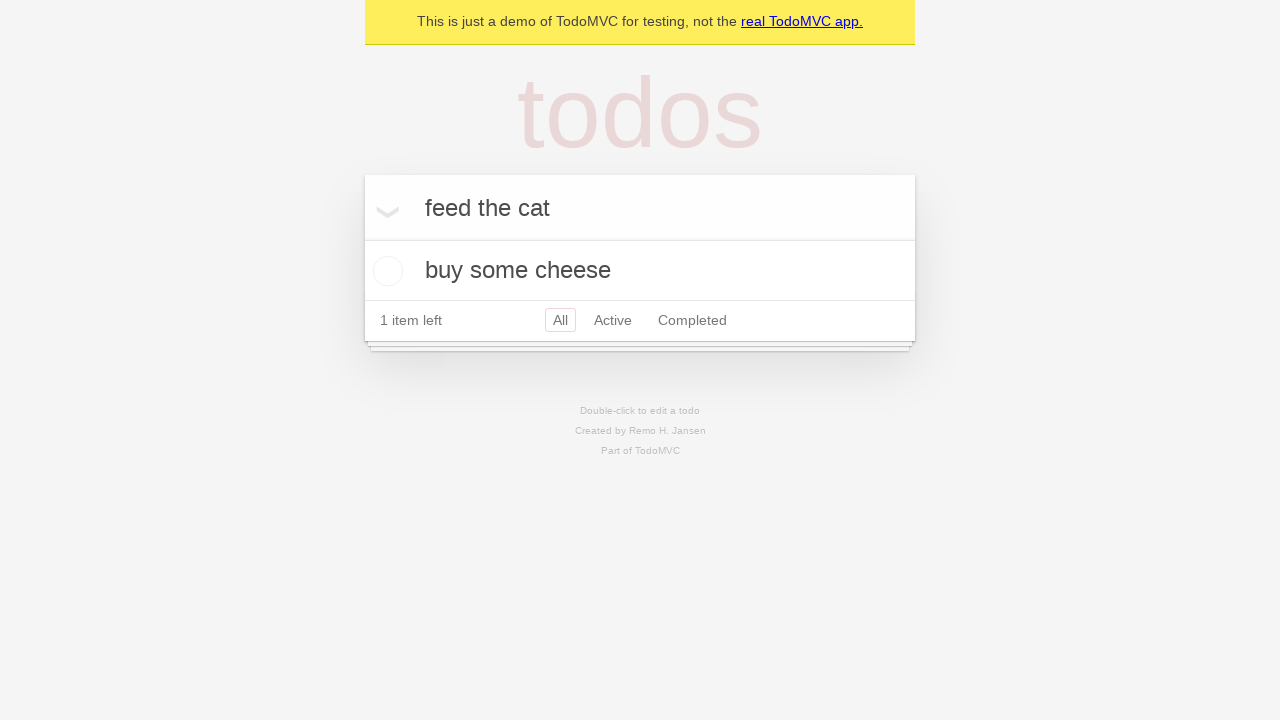

Pressed Enter to create second todo on .new-todo
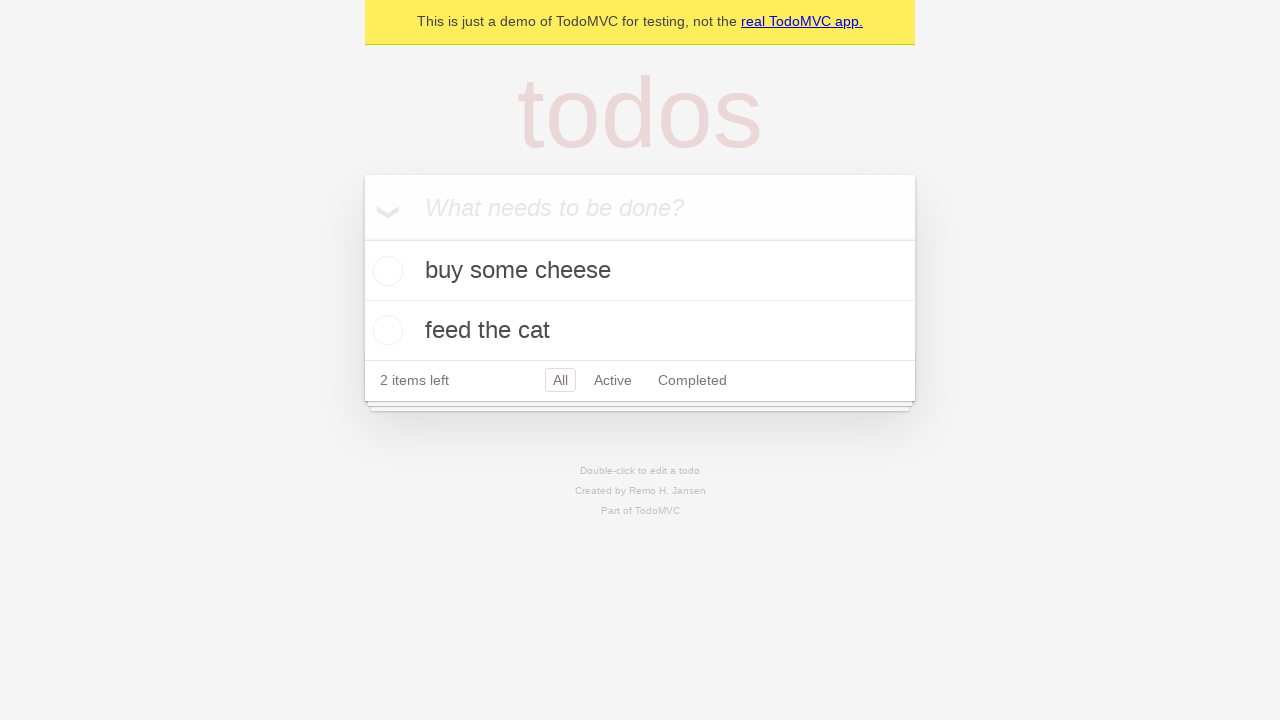

Filled new todo input with 'book a doctors appointment' on .new-todo
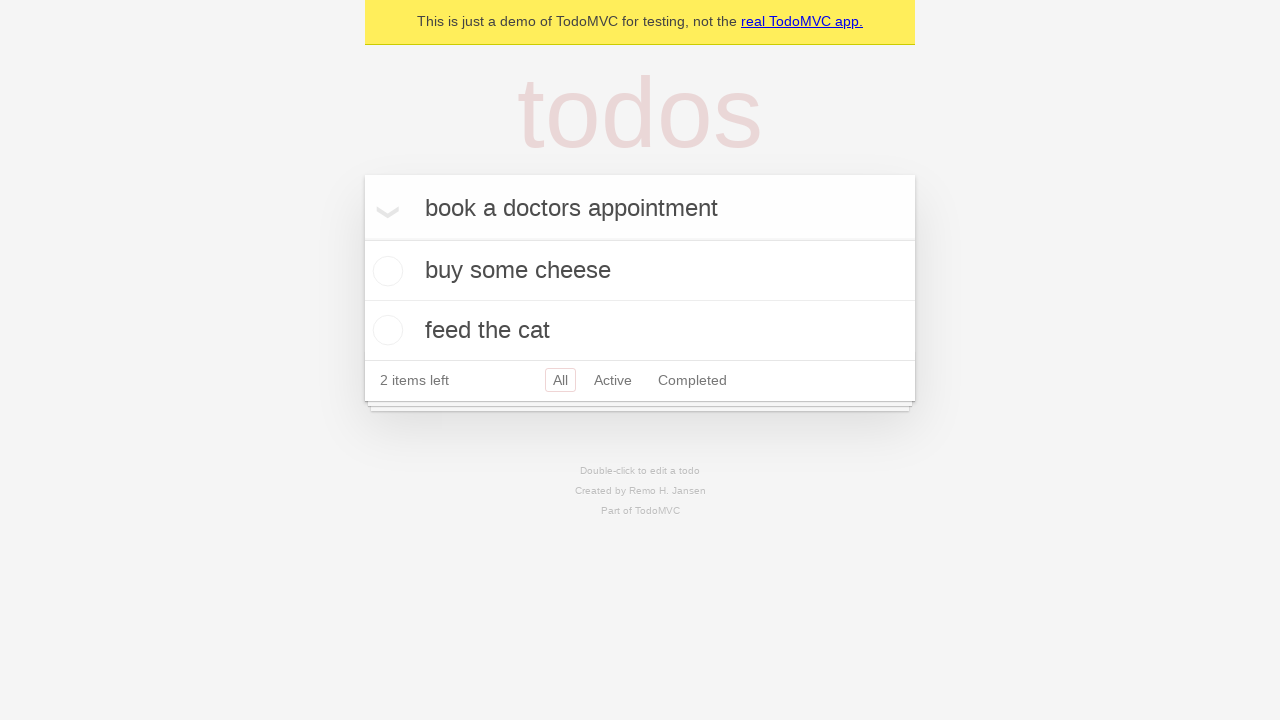

Pressed Enter to create third todo on .new-todo
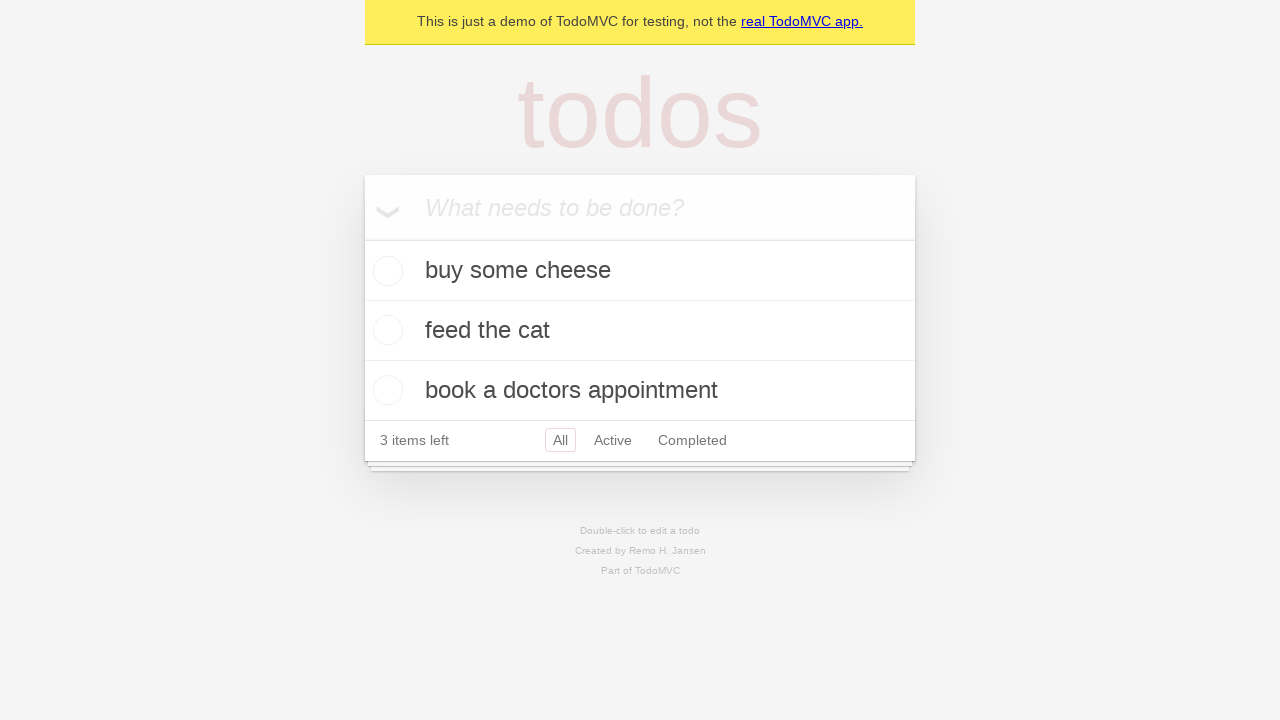

Waited for third todo item to load
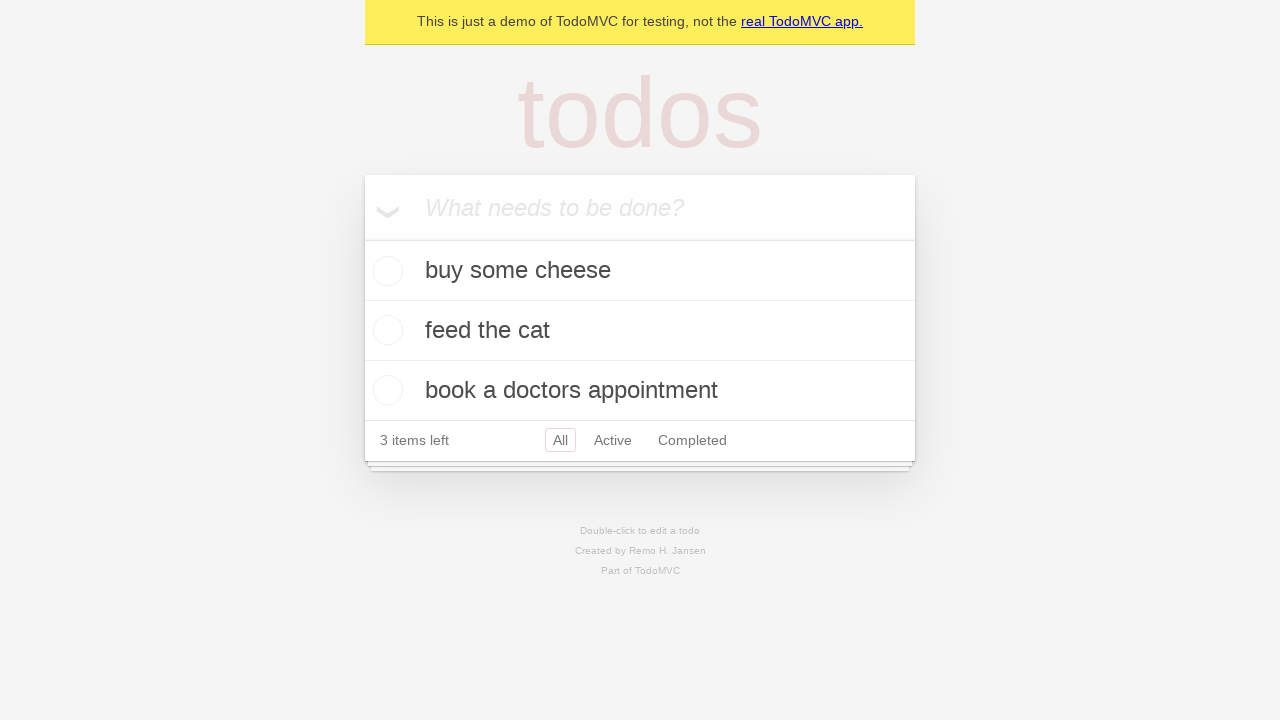

Marked second todo item as complete at (385, 330) on .todo-list li .toggle >> nth=1
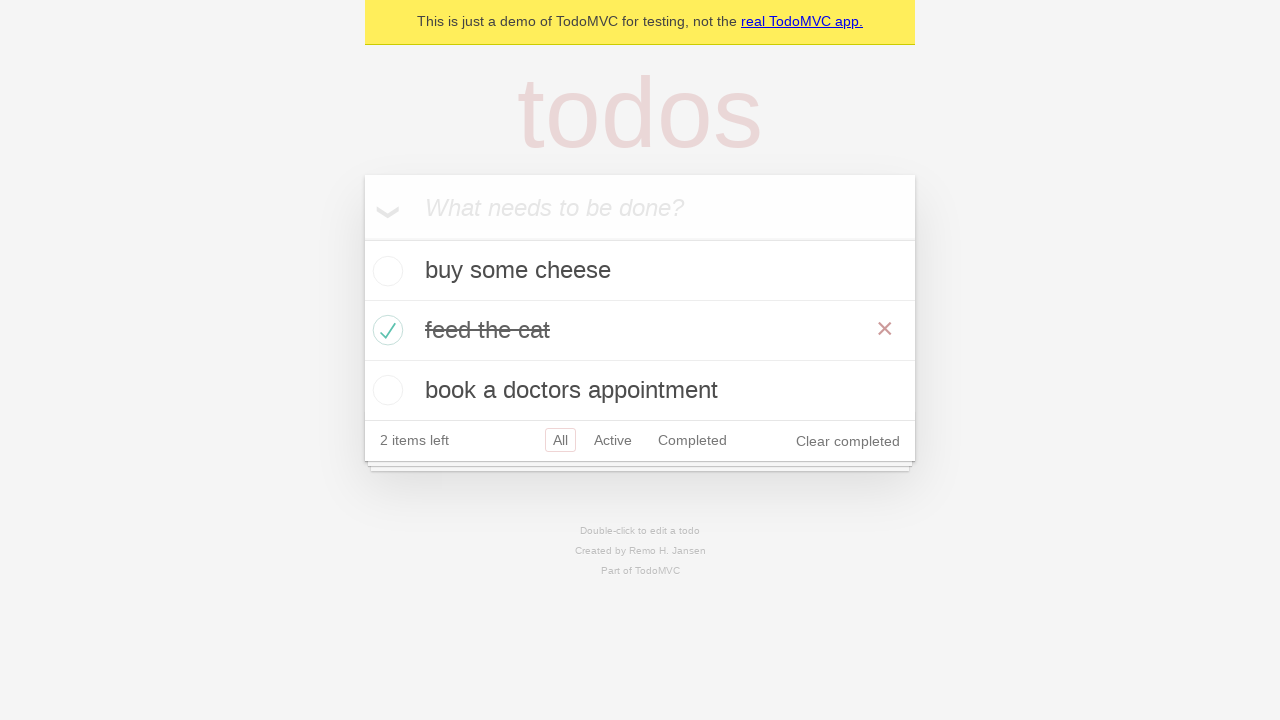

Clicked 'All' filter at (560, 440) on .filters >> text=All
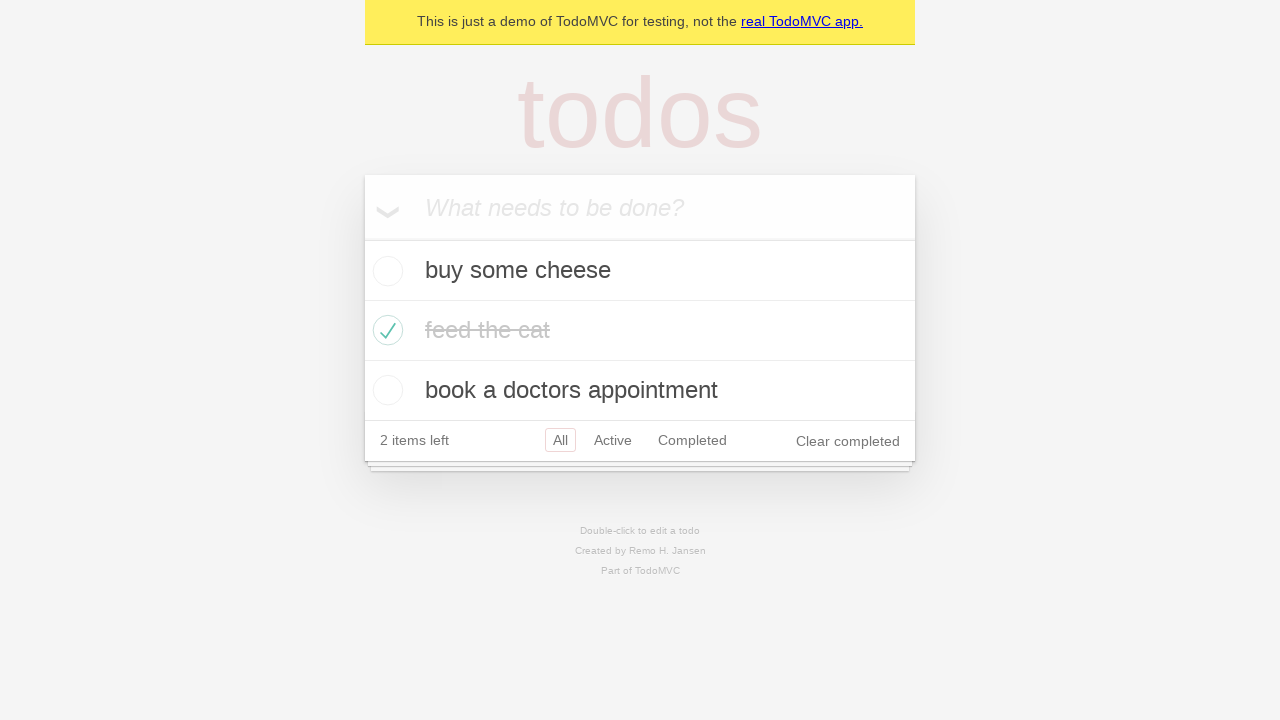

Clicked 'Active' filter at (613, 440) on .filters >> text=Active
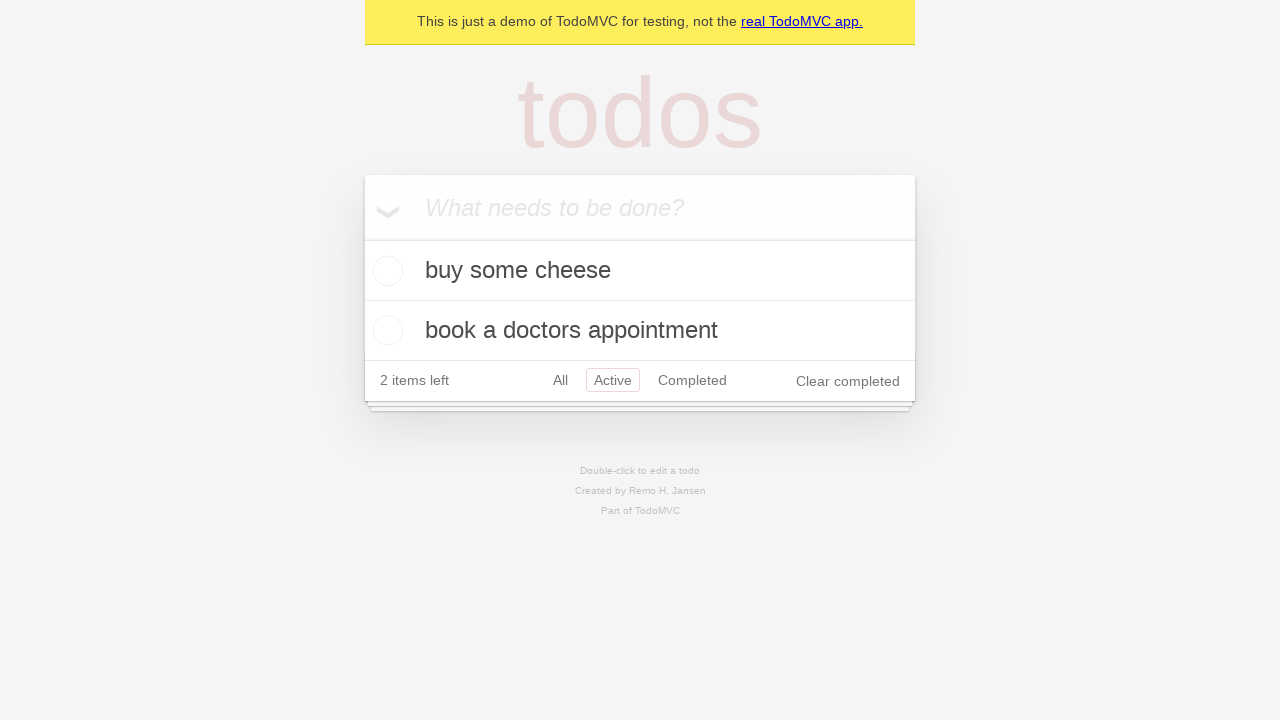

Clicked 'Completed' filter at (692, 380) on .filters >> text=Completed
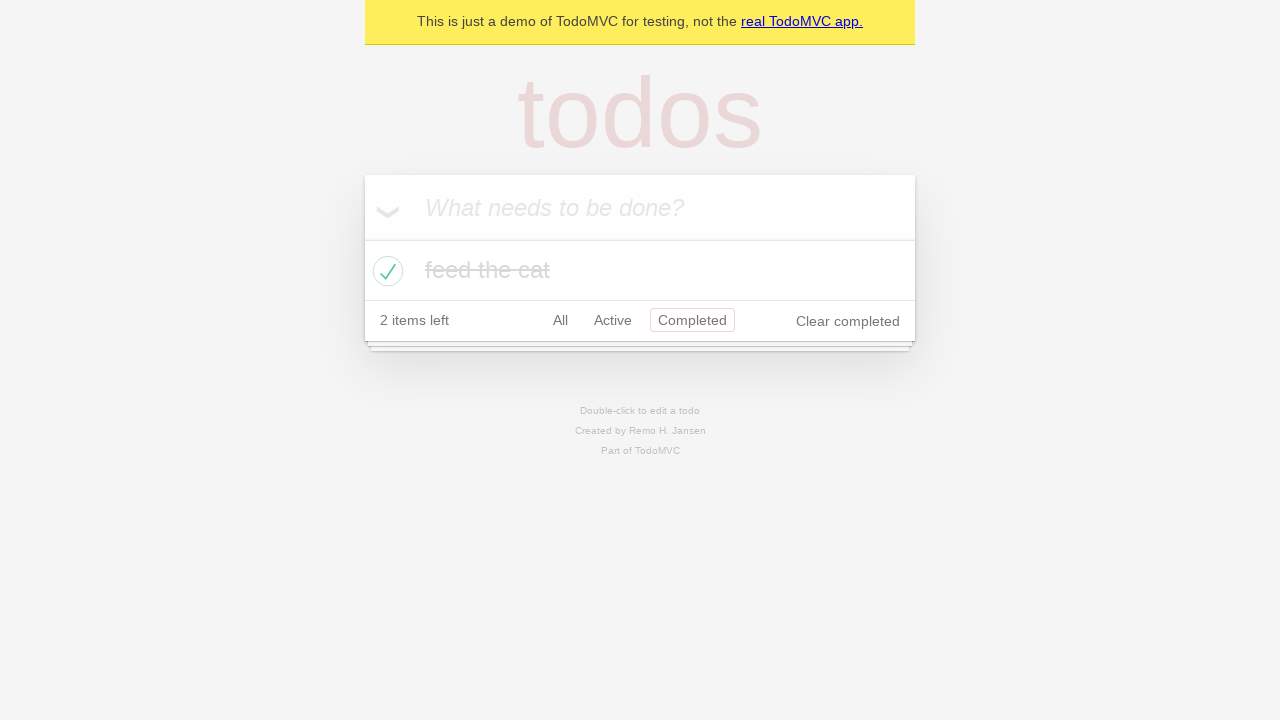

Navigated back from 'Completed' filter state
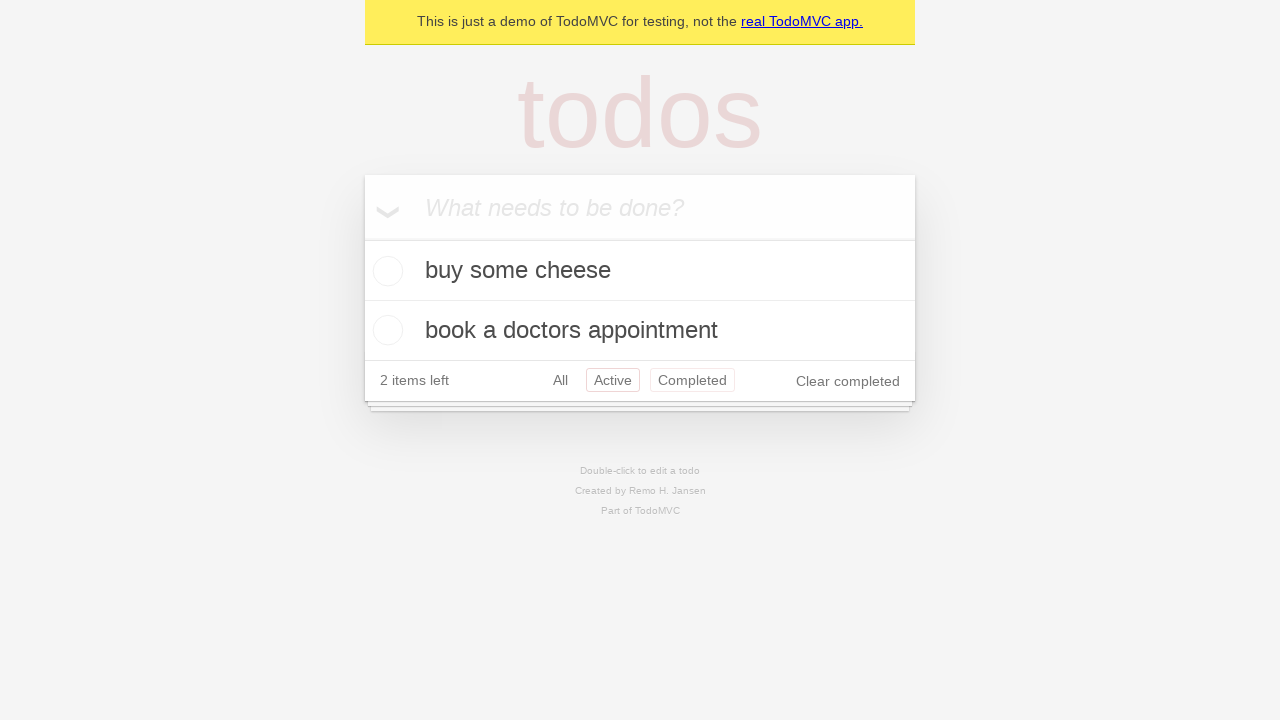

Navigated back to 'All' filter state
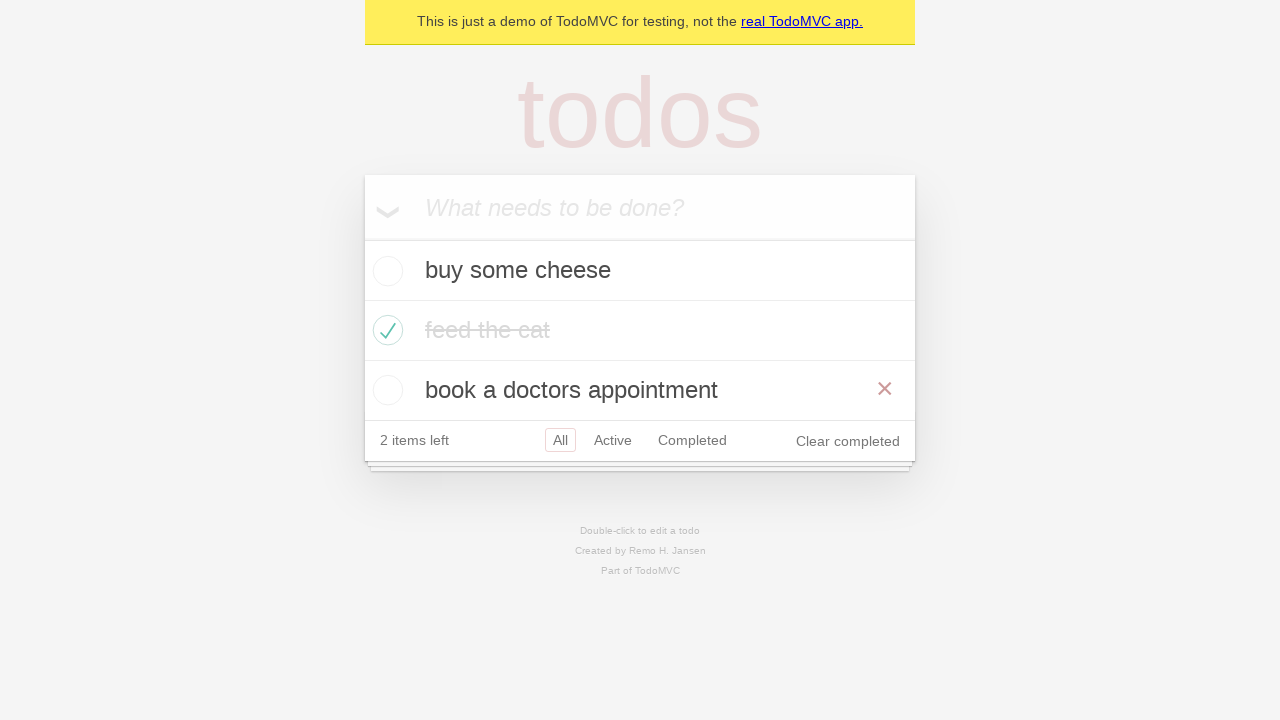

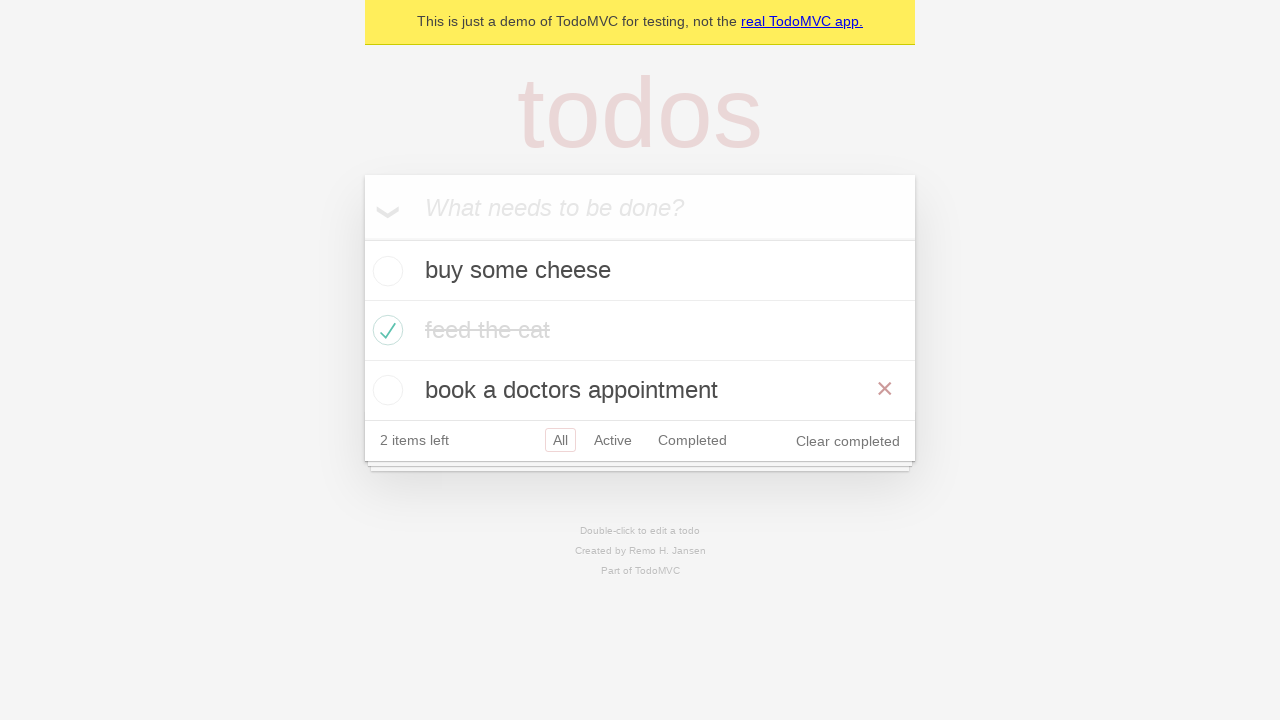